Tests radio button selection by randomly selecting one of the available radio buttons and verifying it is selected

Starting URL: https://codenboxautomationlab.com/practice/

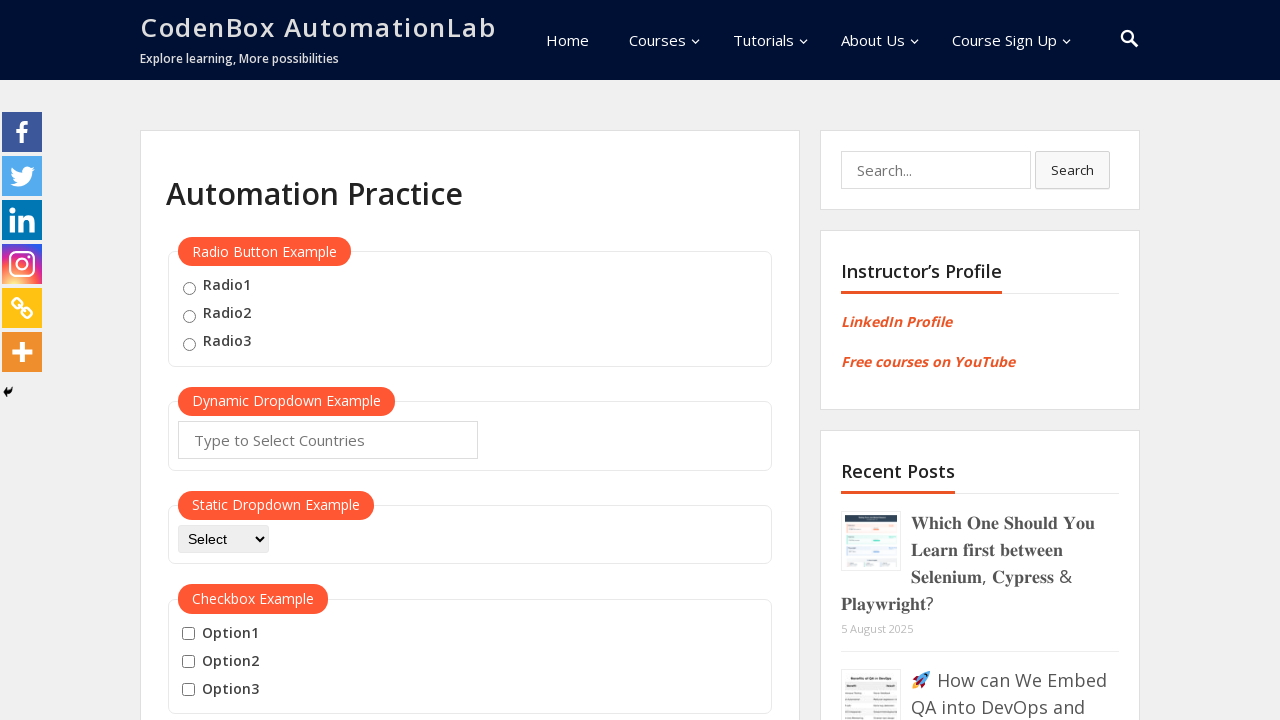

Navigated to practice page
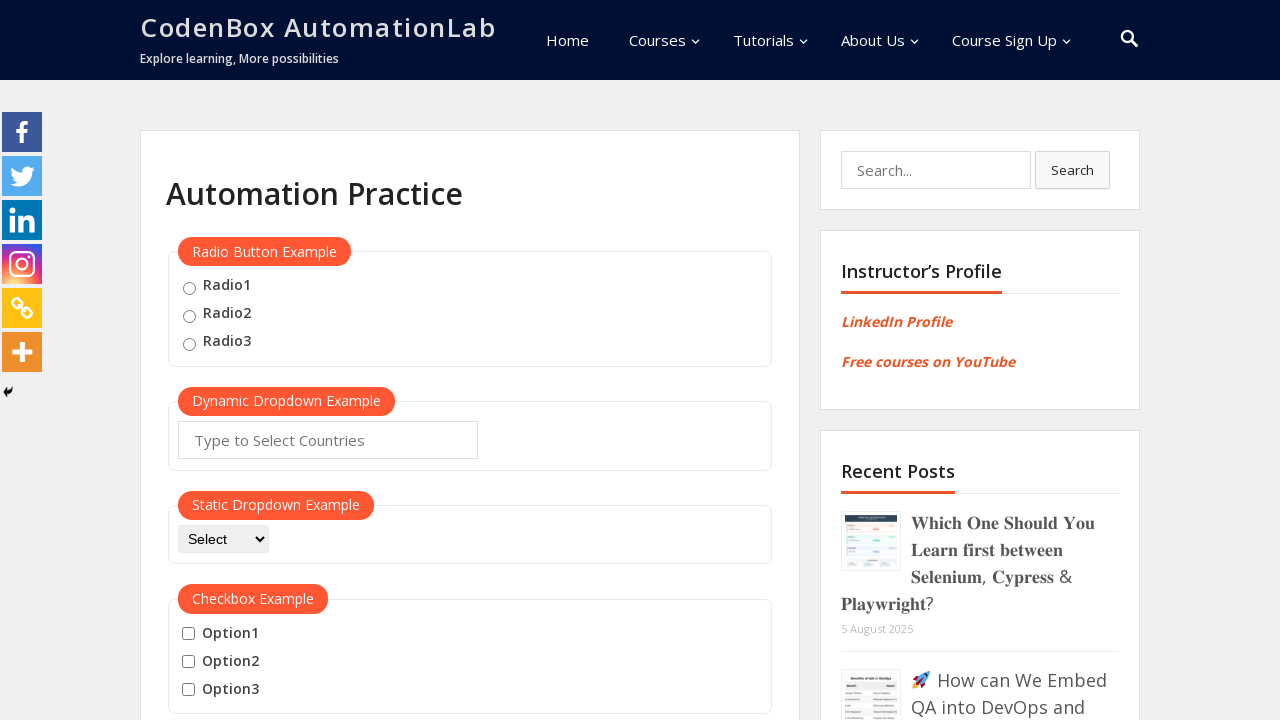

Located all radio buttons on the page
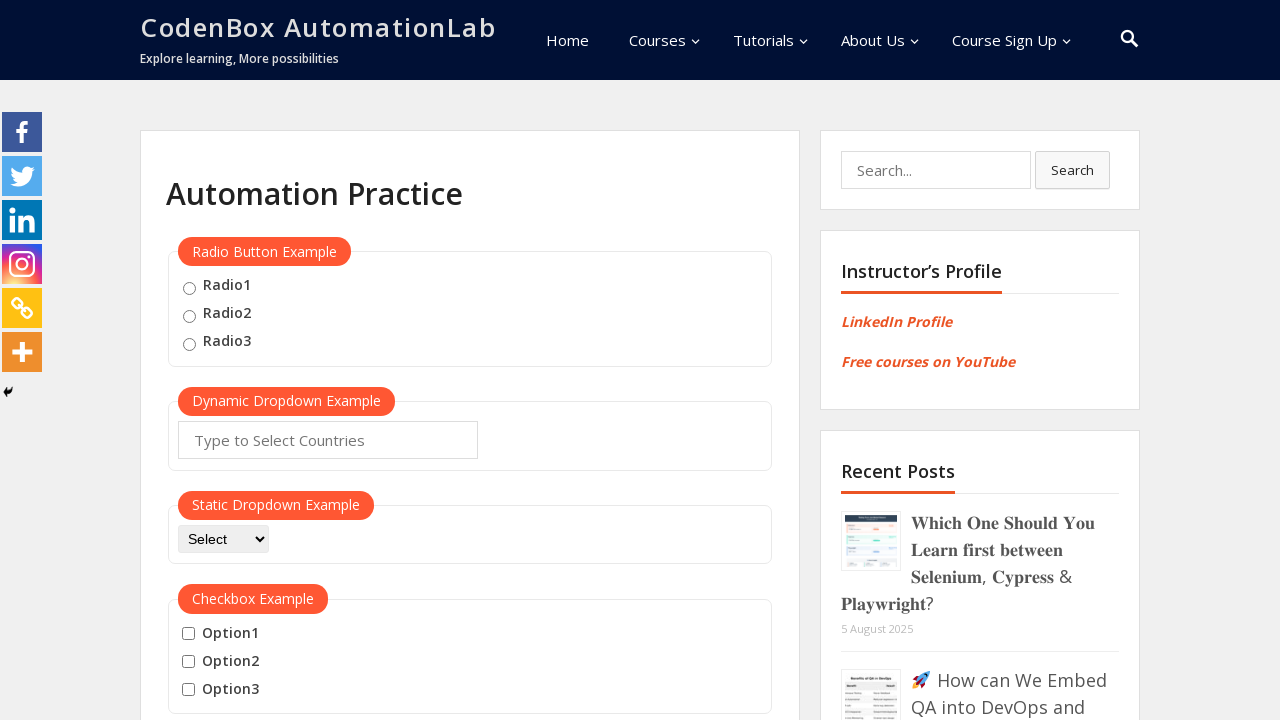

Generated random index 1 to select from 3 available radio buttons
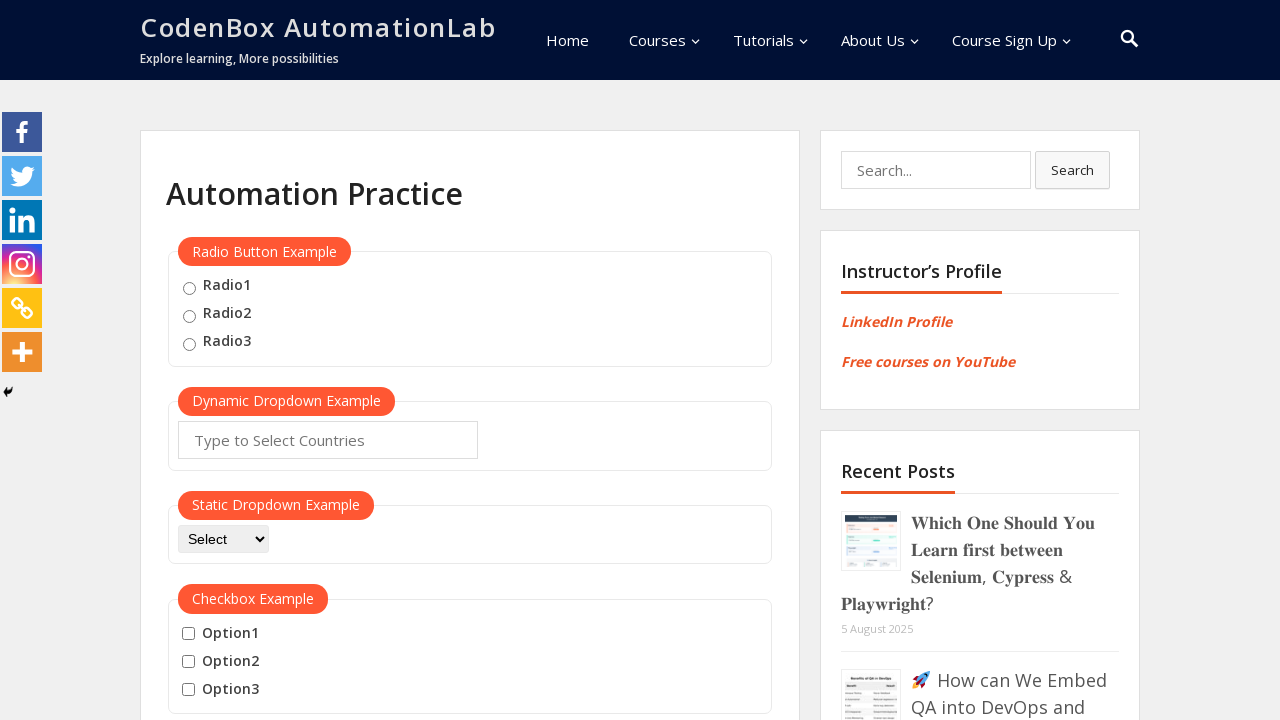

Clicked radio button at index 1 at (189, 316) on .radioButton >> nth=1
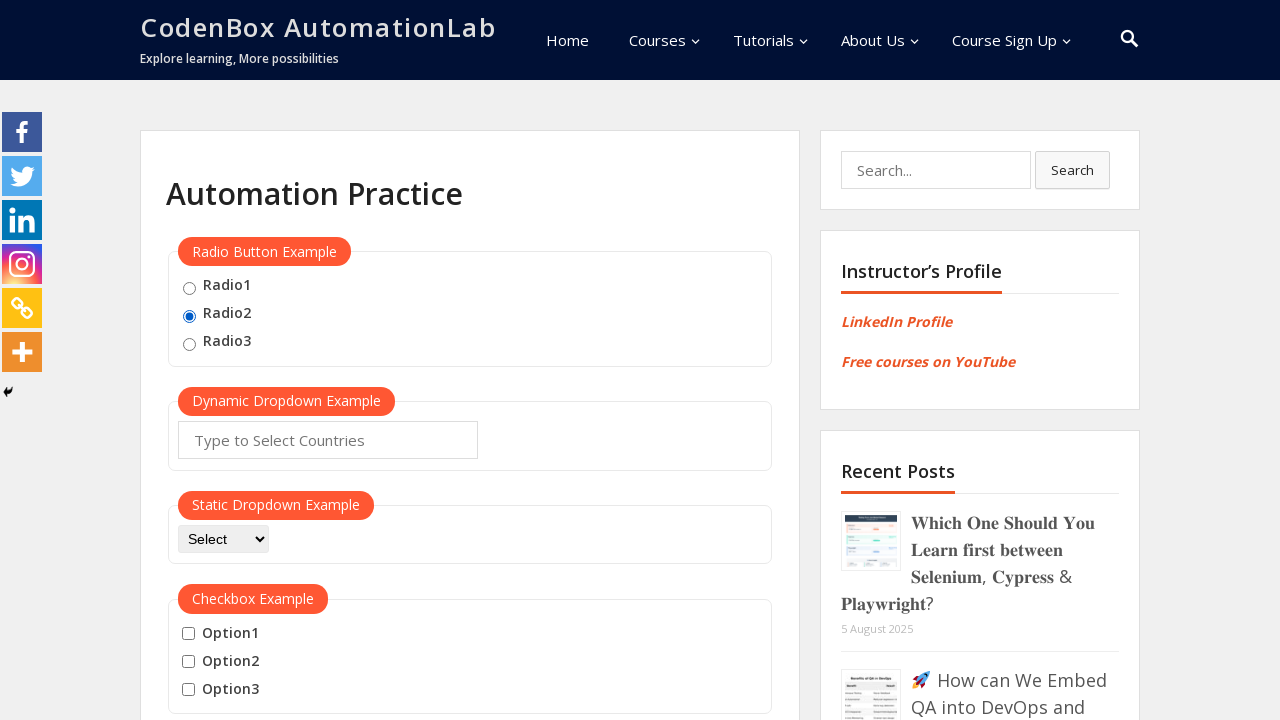

Verified that radio button at index 1 is selected
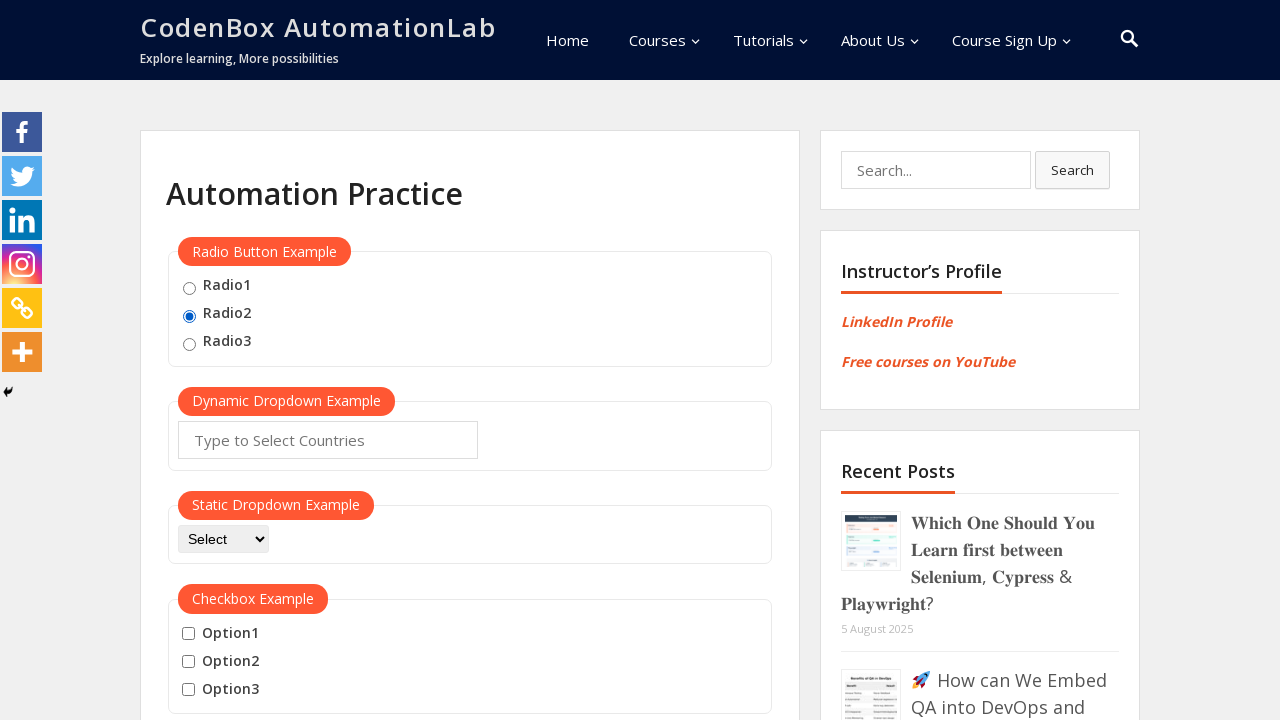

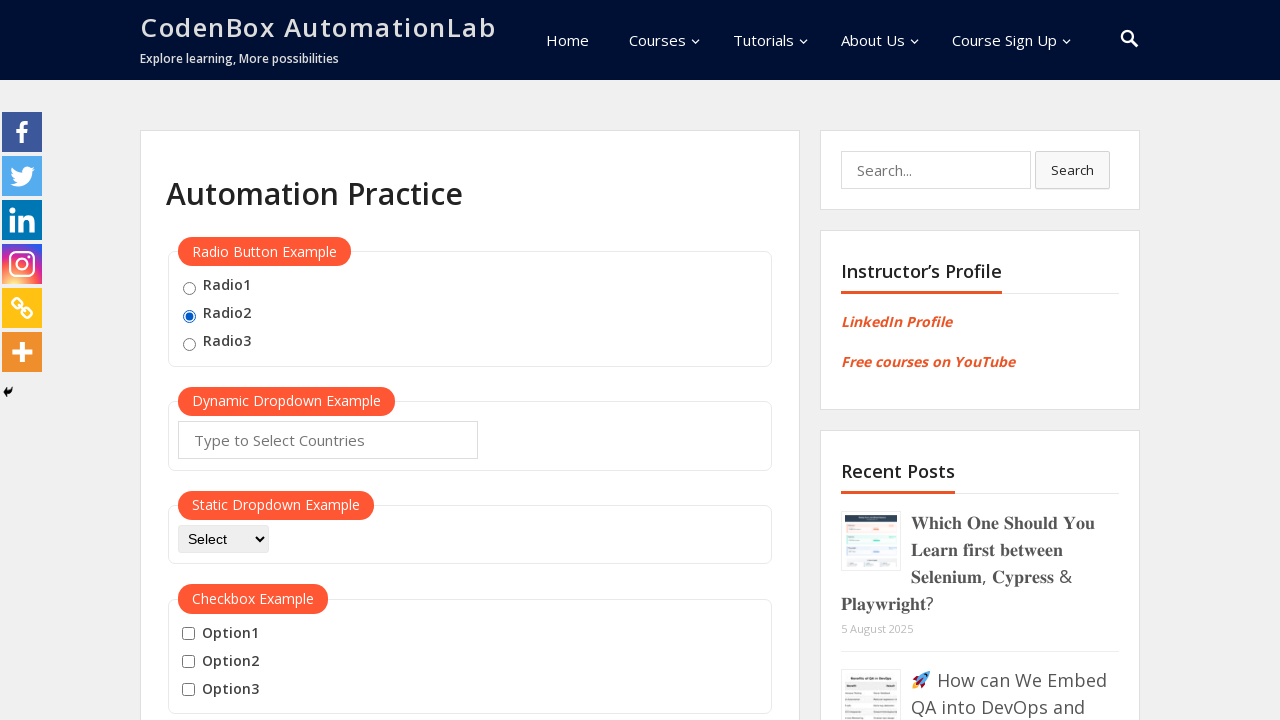